Navigates to a test automation practice page and verifies that a book table is present and contains rows of data

Starting URL: https://testautomationpractice.blogspot.com/

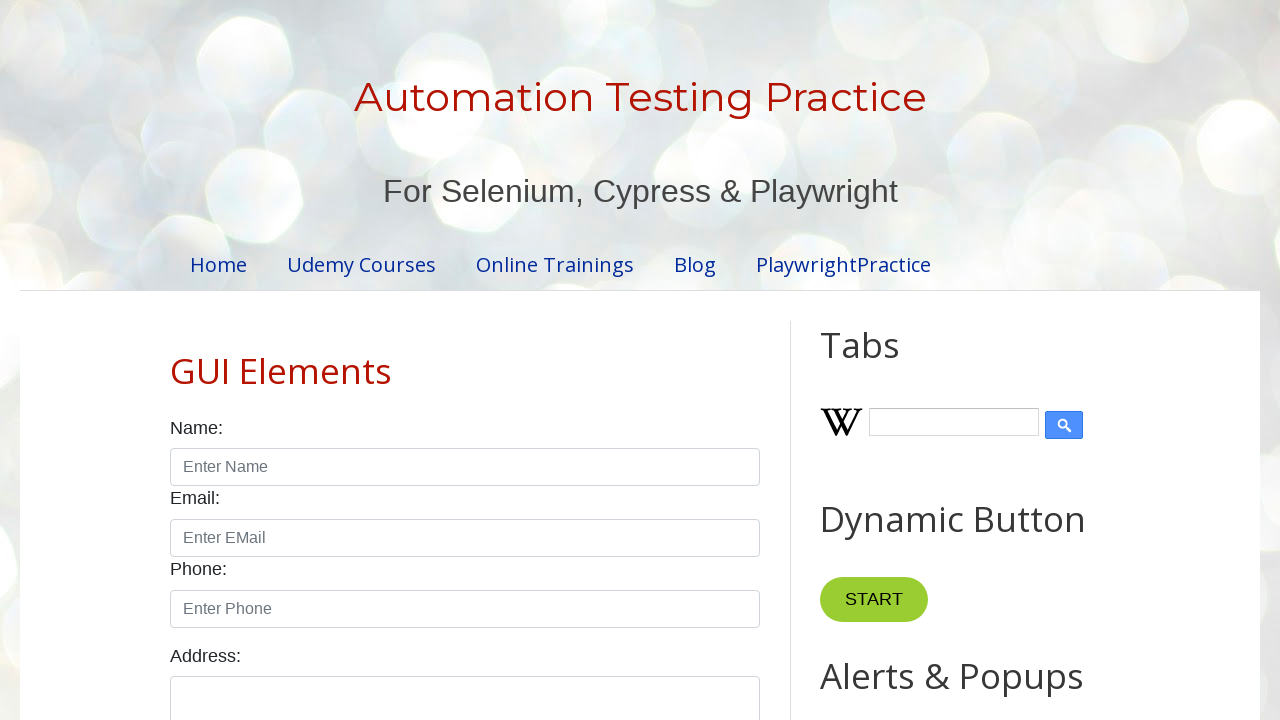

Navigated to test automation practice page
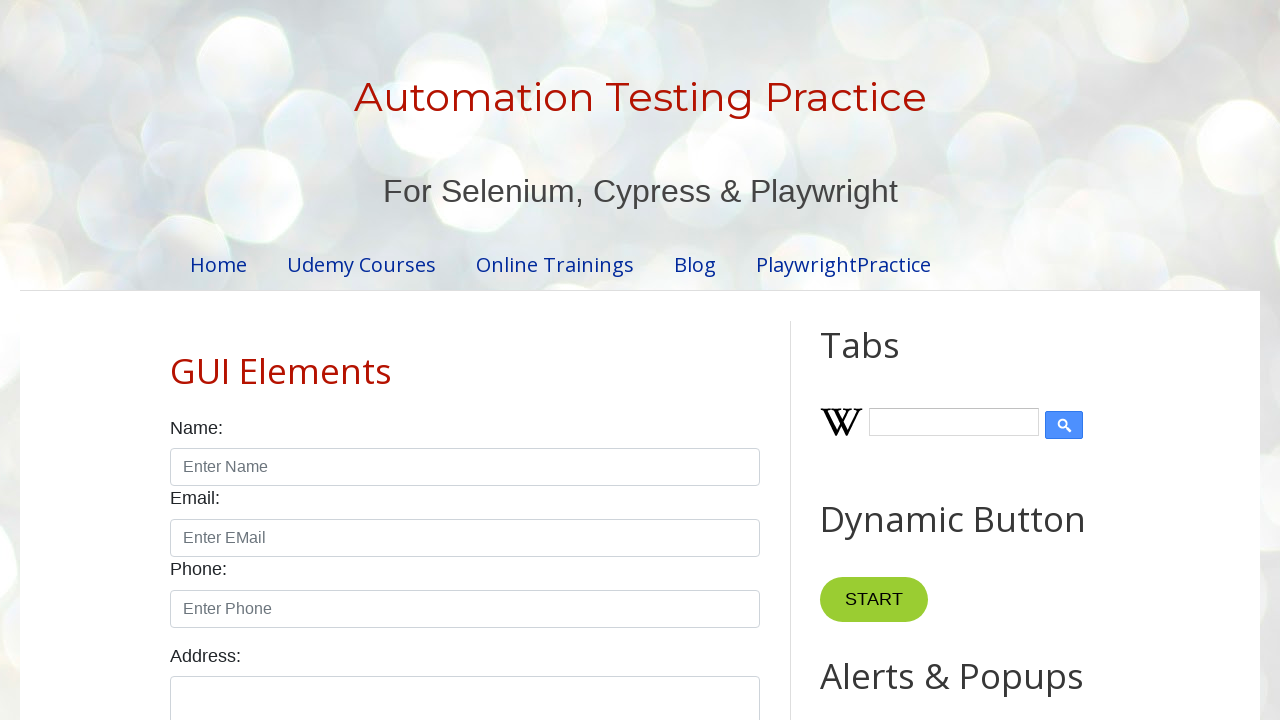

Set viewport size to 1920x1080
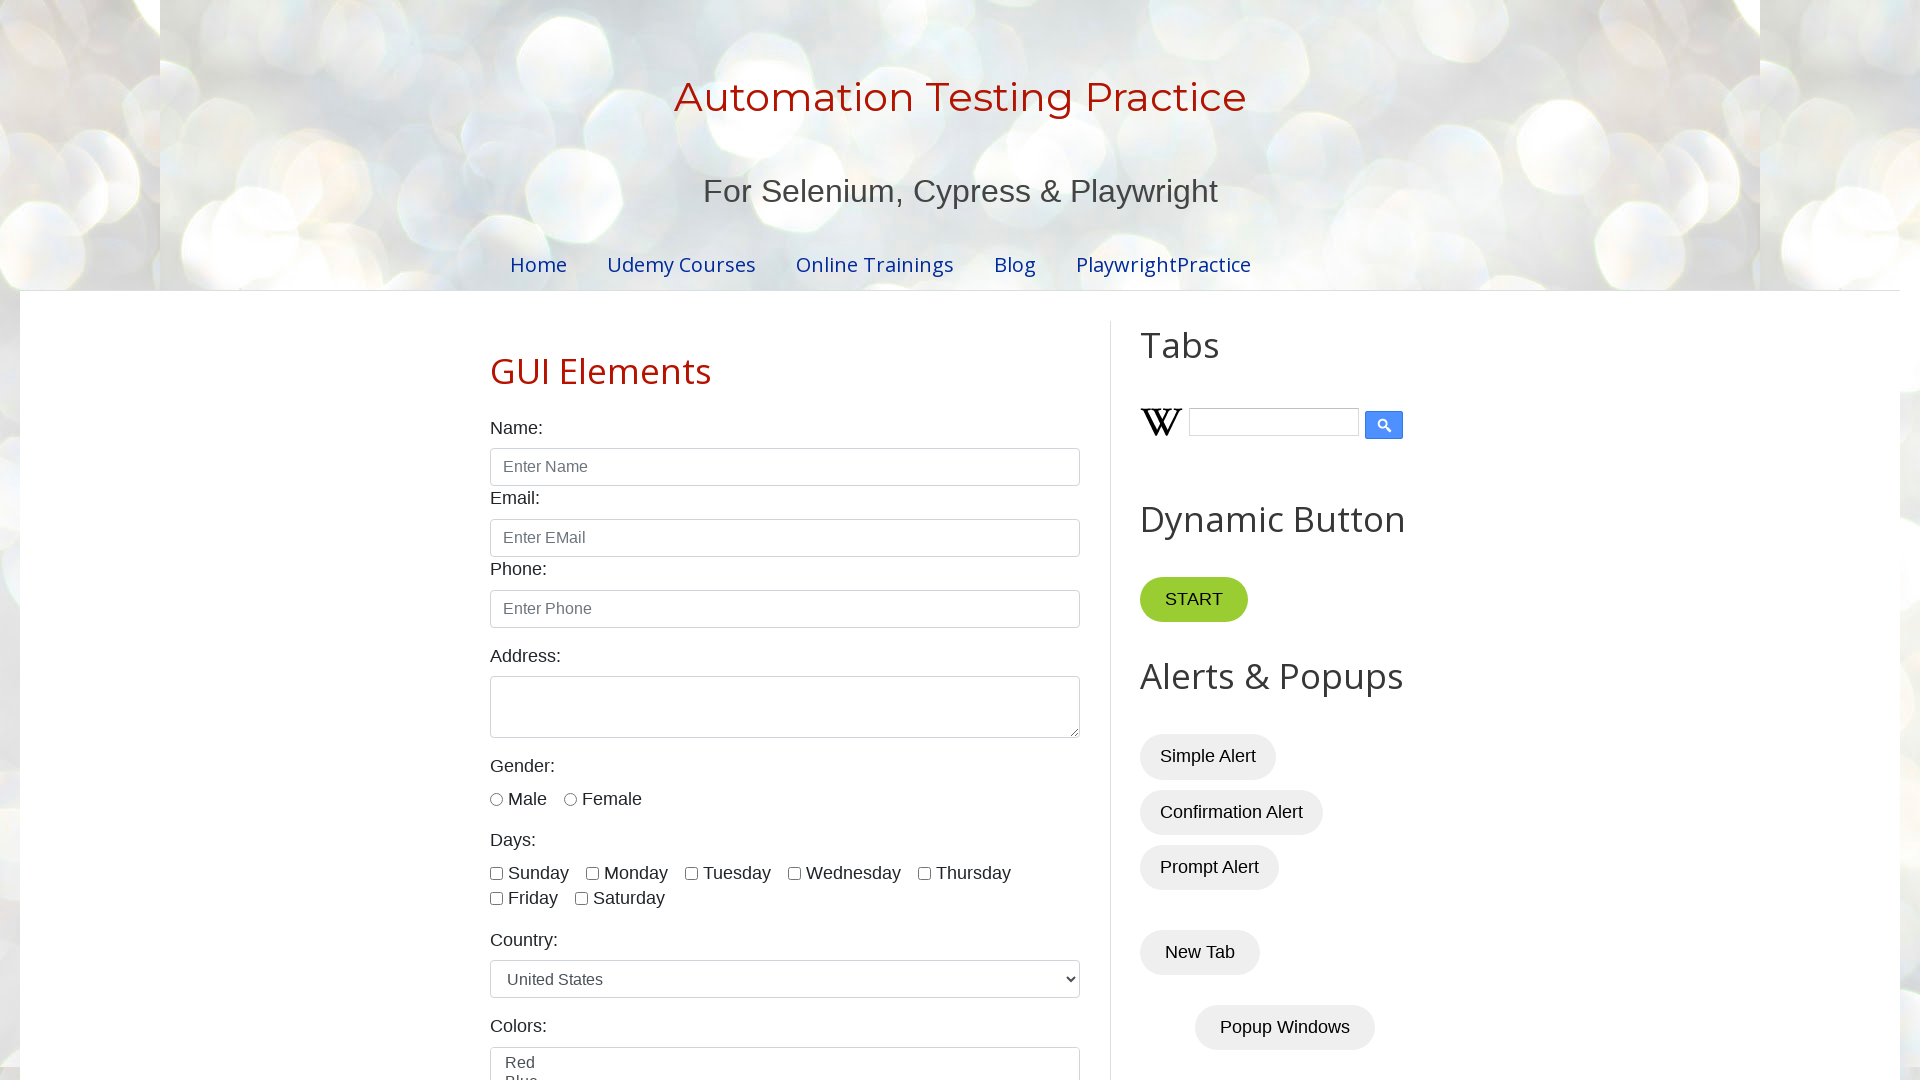

Book table is now visible on the page
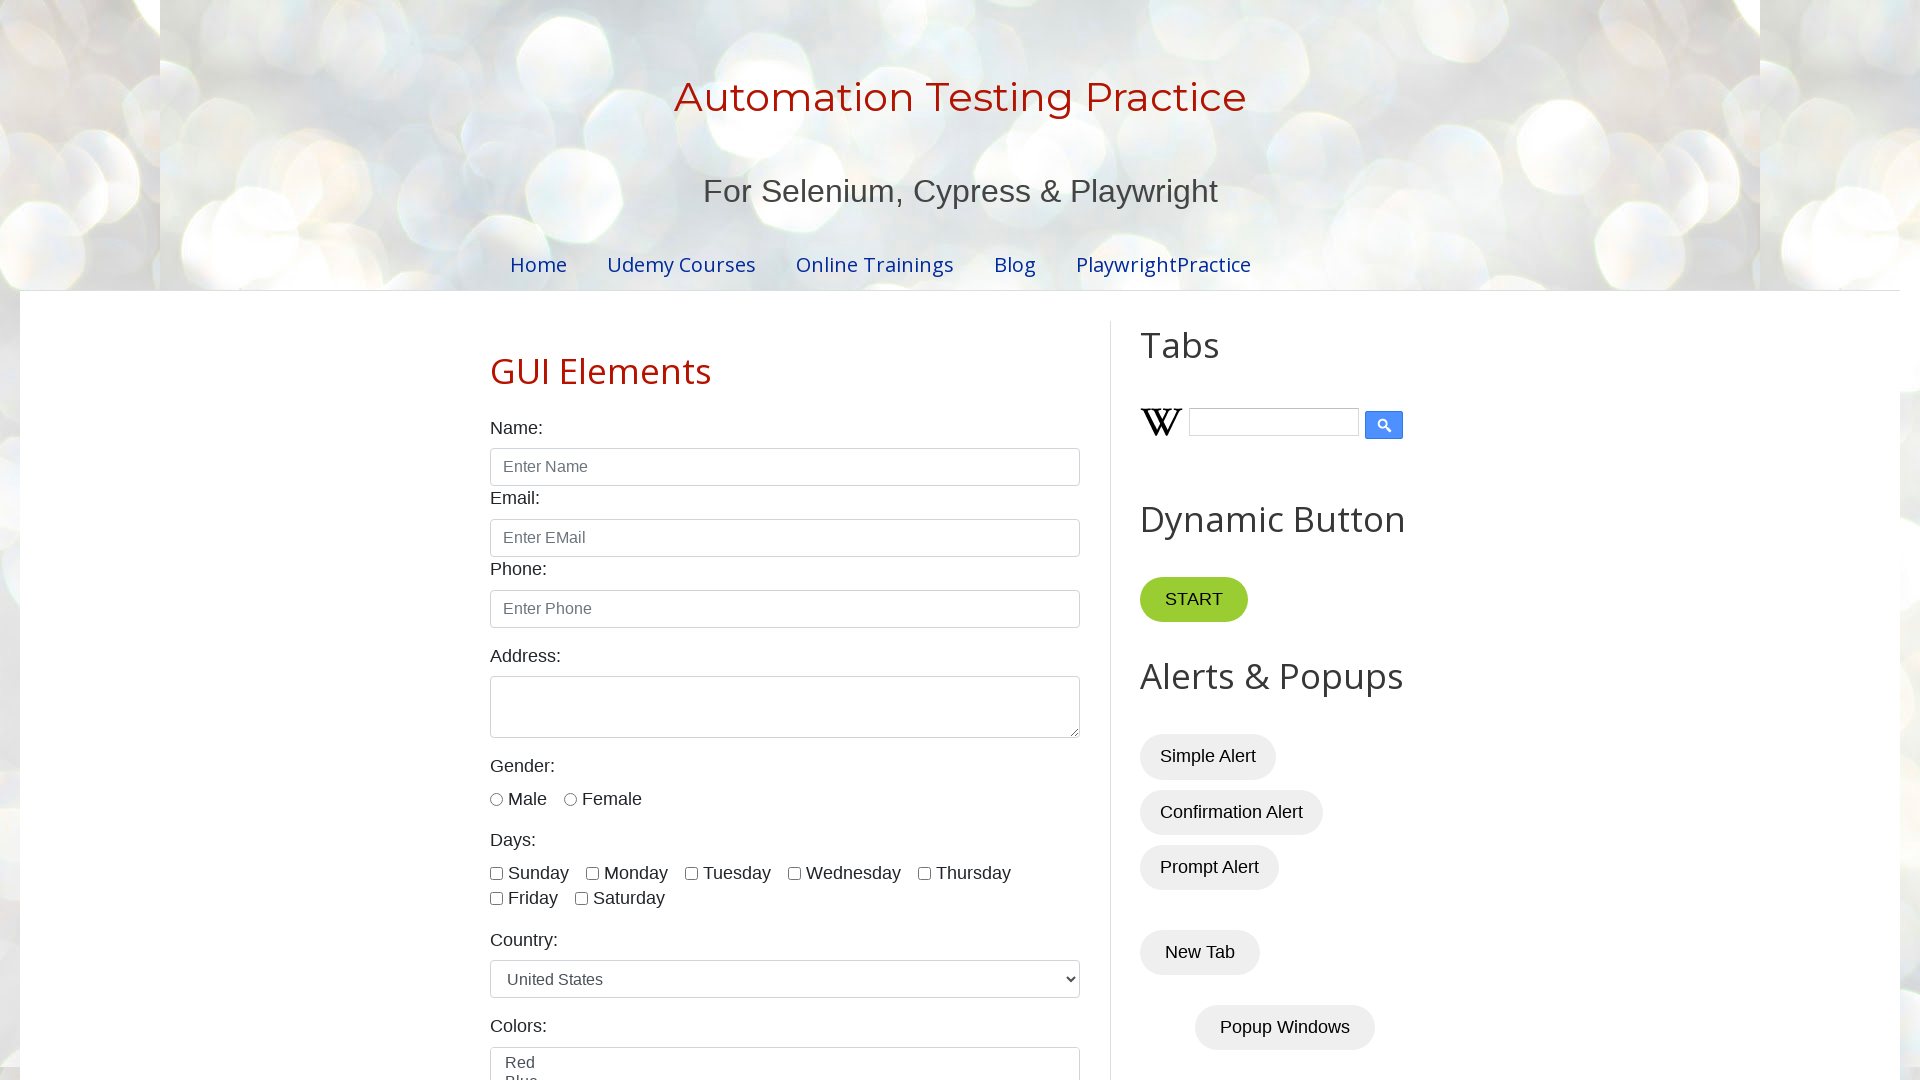

Verified that book table contains rows of data
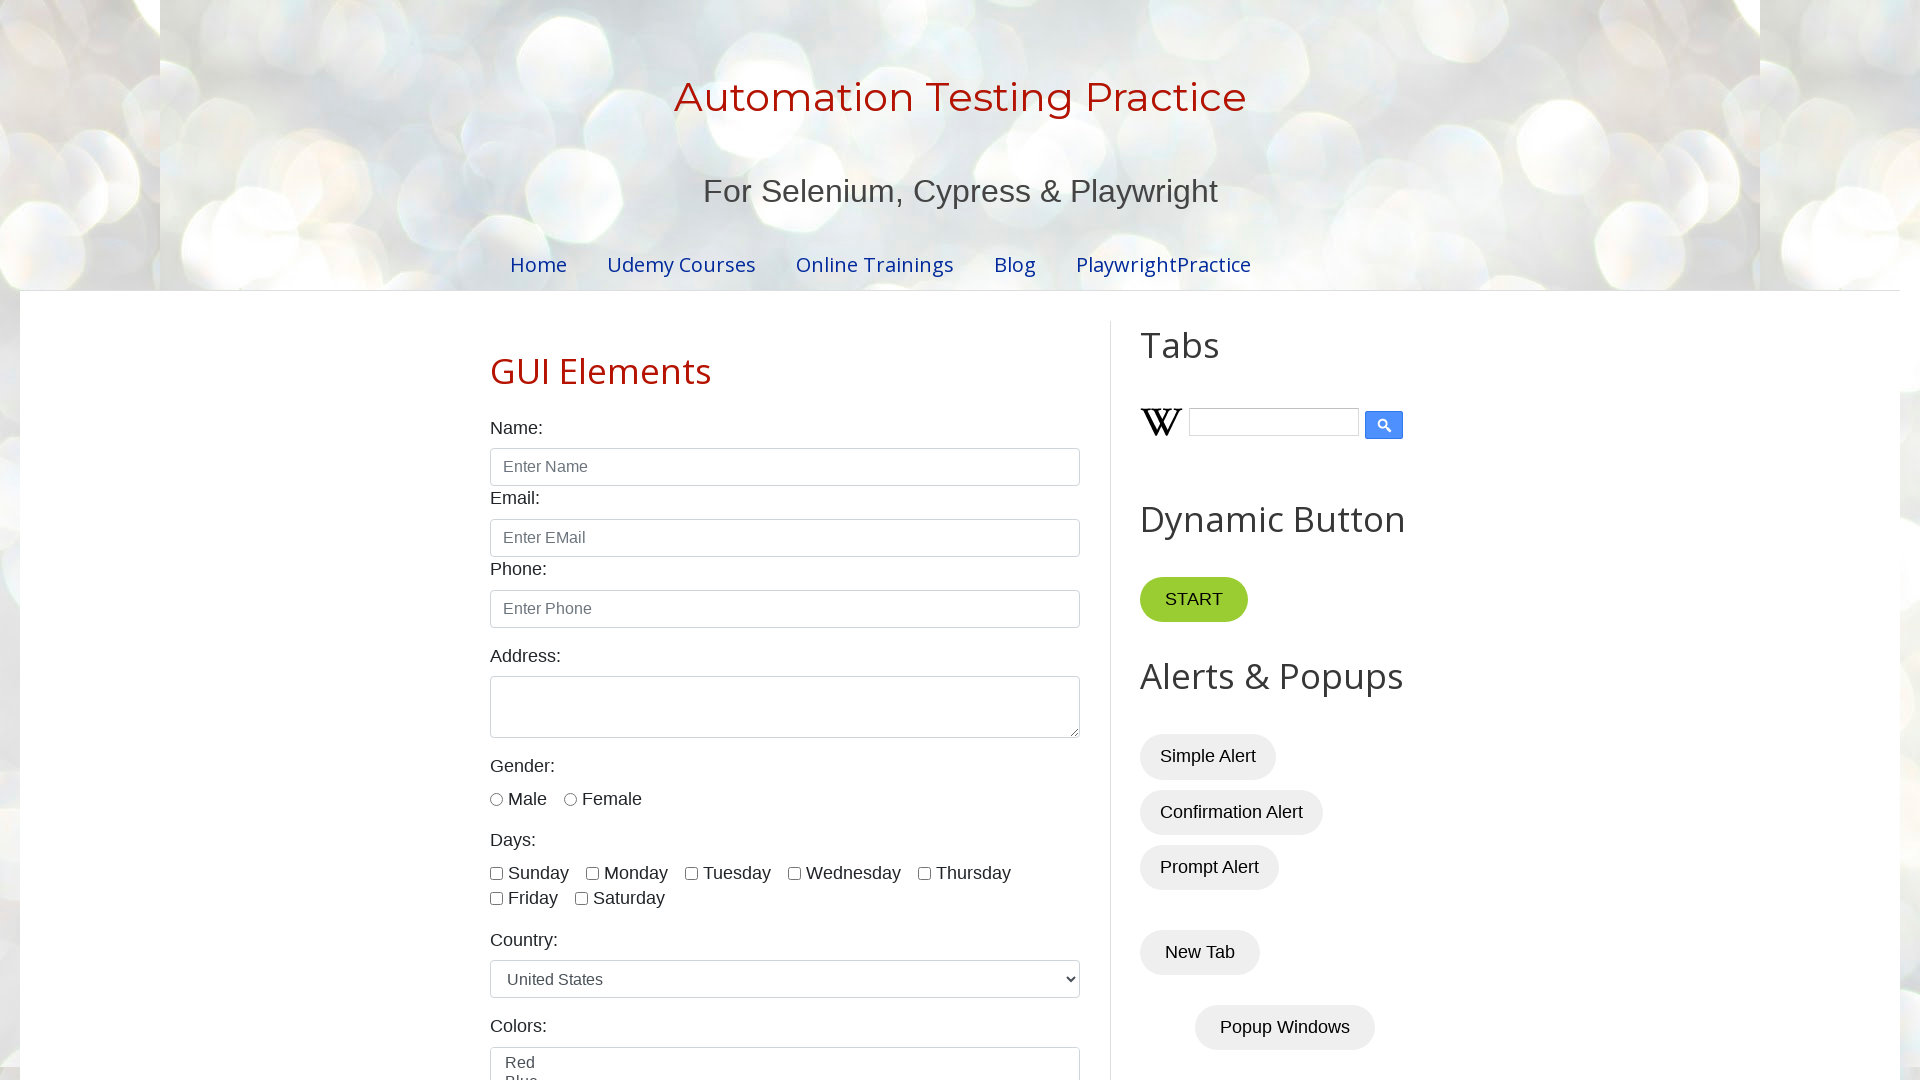

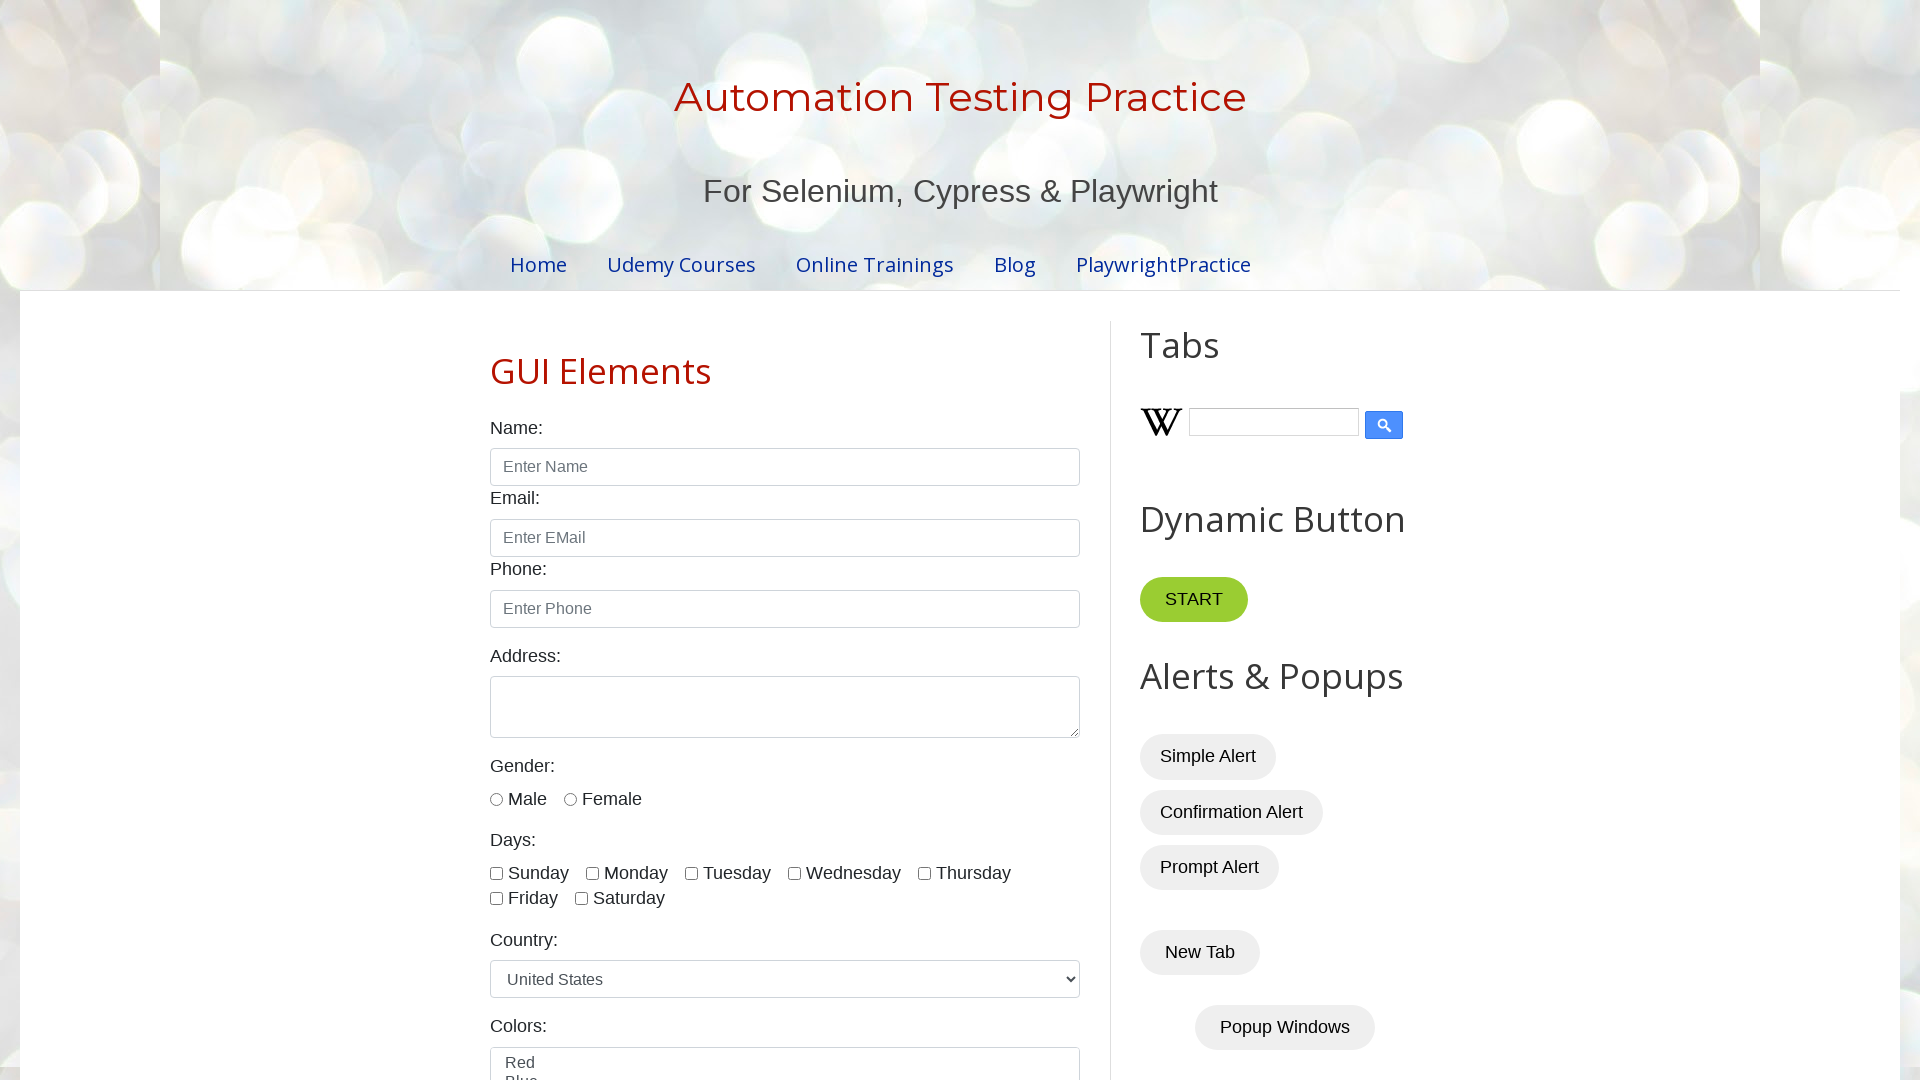